Navigates to Playwright documentation site and clicks on the "Get started" link to verify the Installation heading is visible

Starting URL: https://playwright.dev/

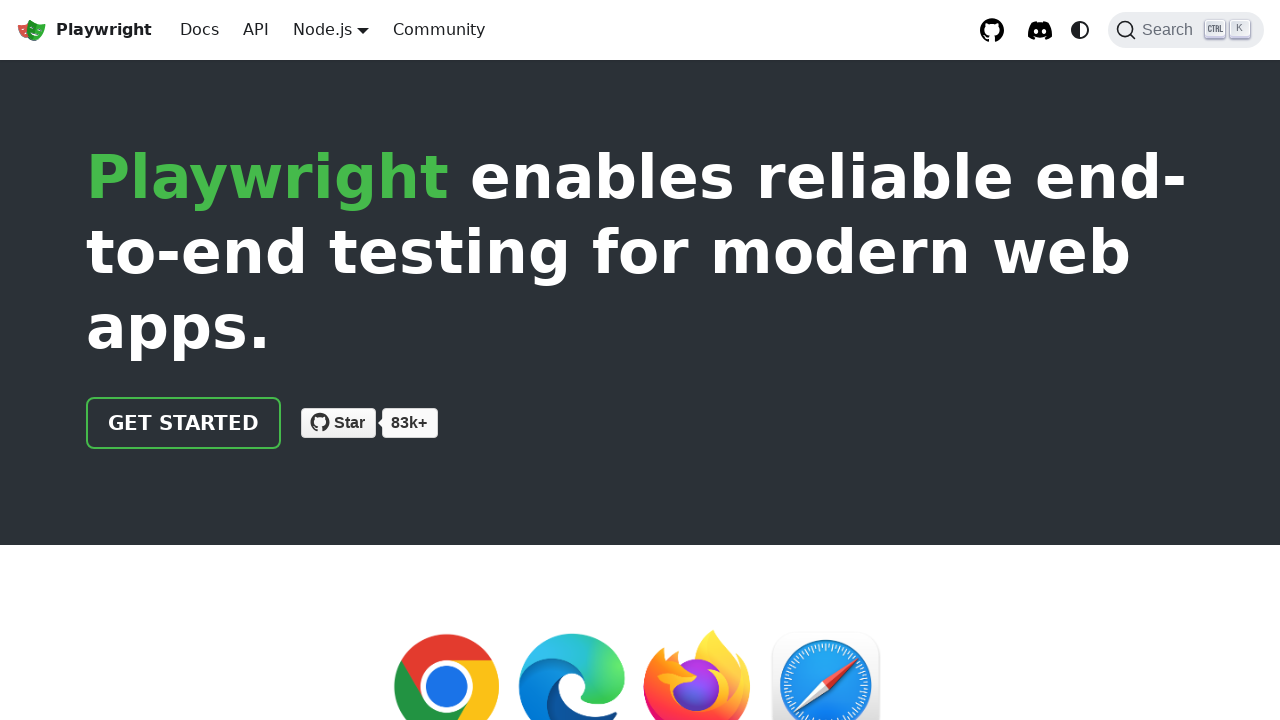

Navigated to Playwright documentation site
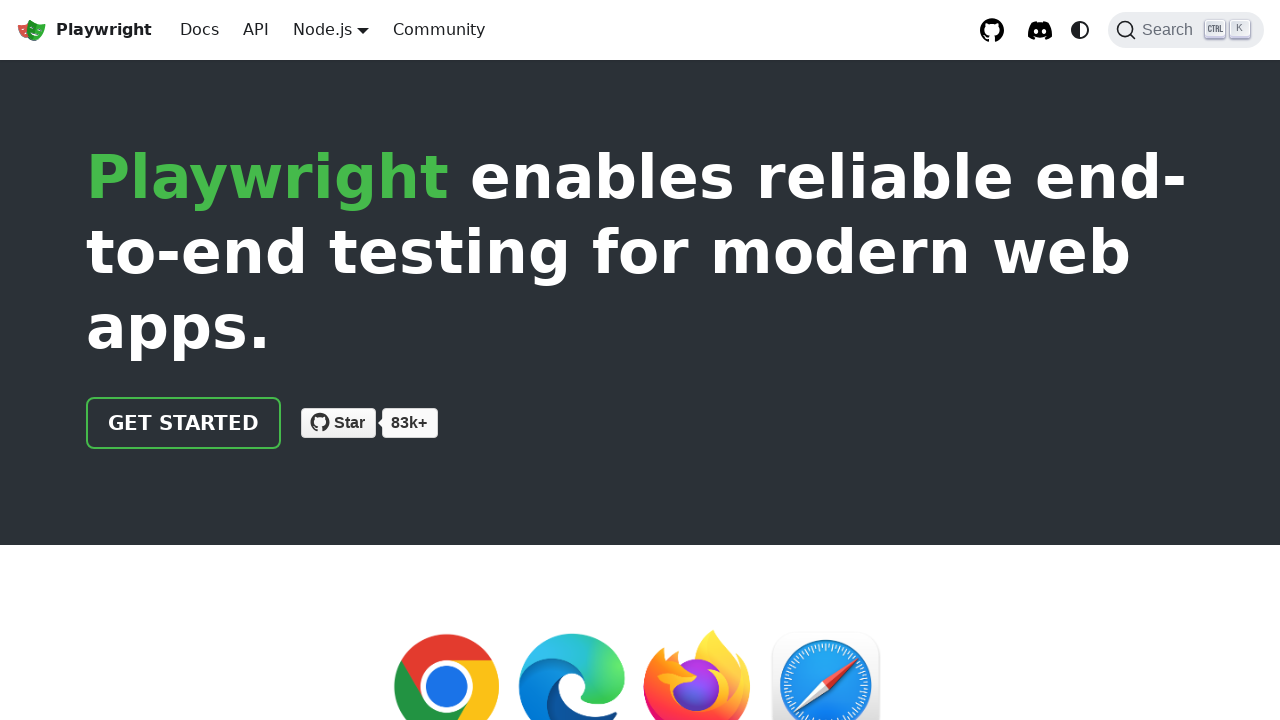

Clicked on 'Get started' link at (184, 423) on internal:role=link[name="Get started"i]
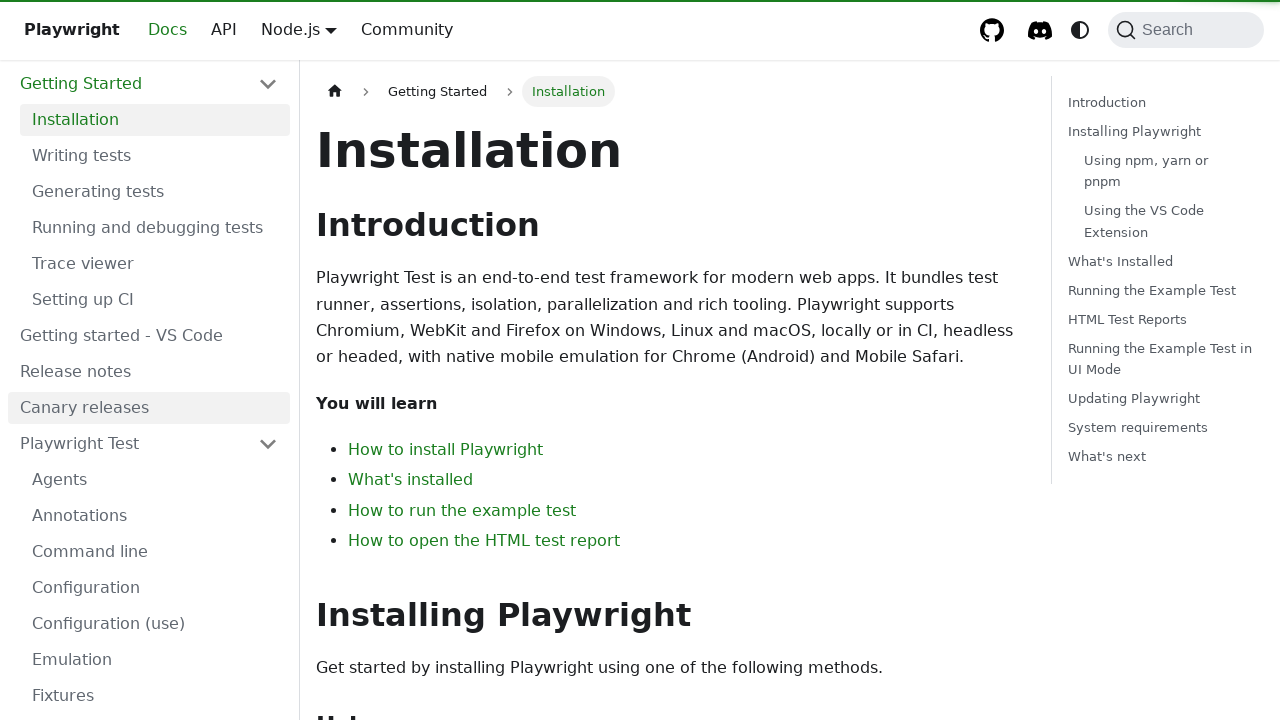

Installation heading is now visible
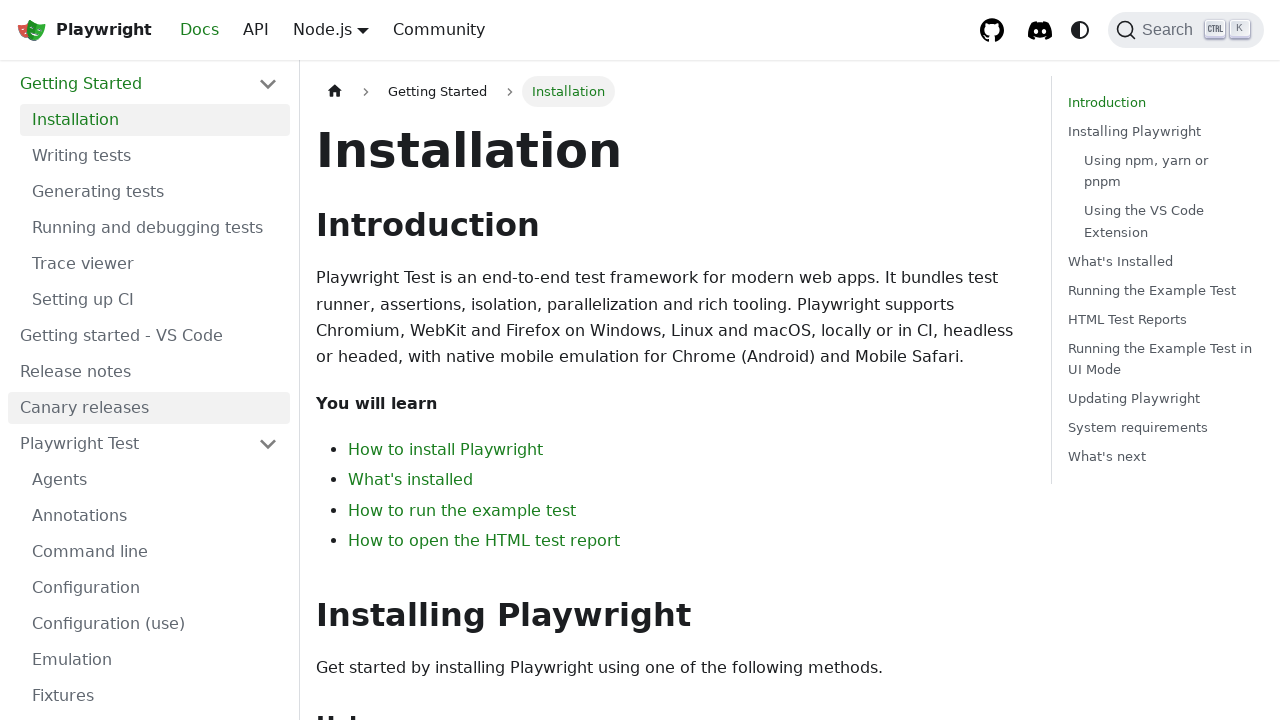

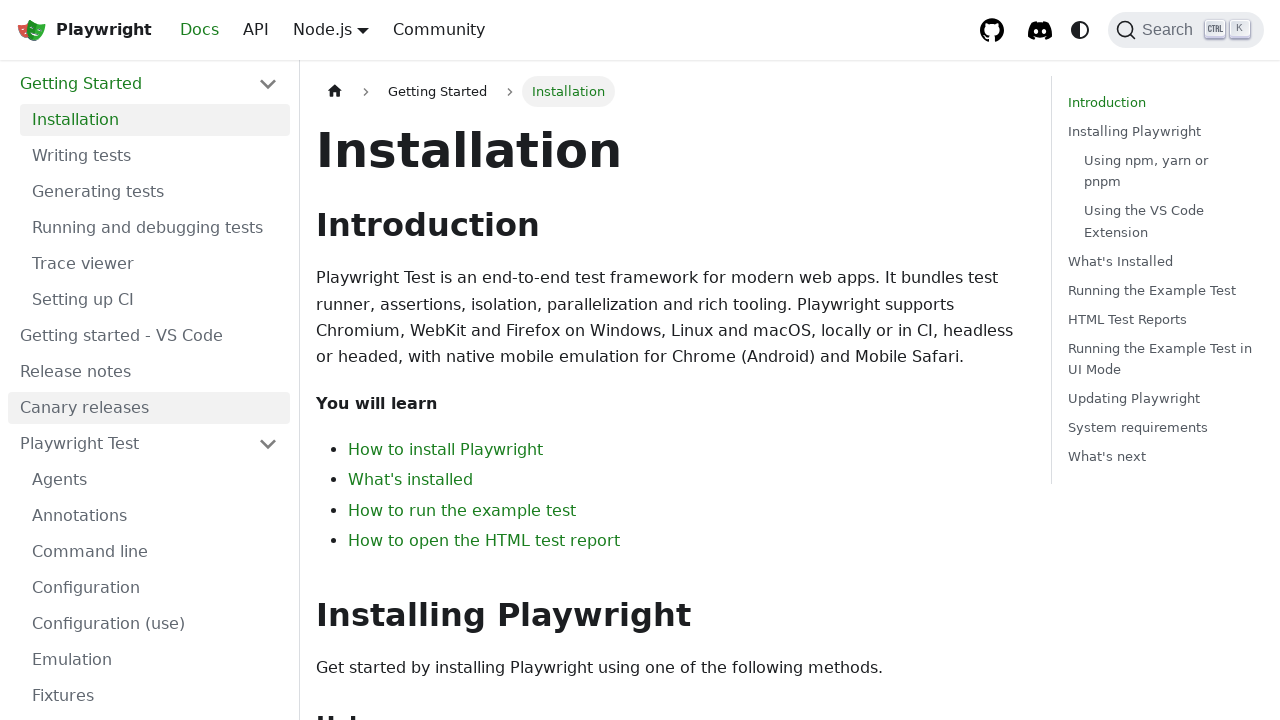